Tests the email subscription feature on the home page by scrolling to footer, entering an email address, and verifying the success message

Starting URL: http://automationexercise.com

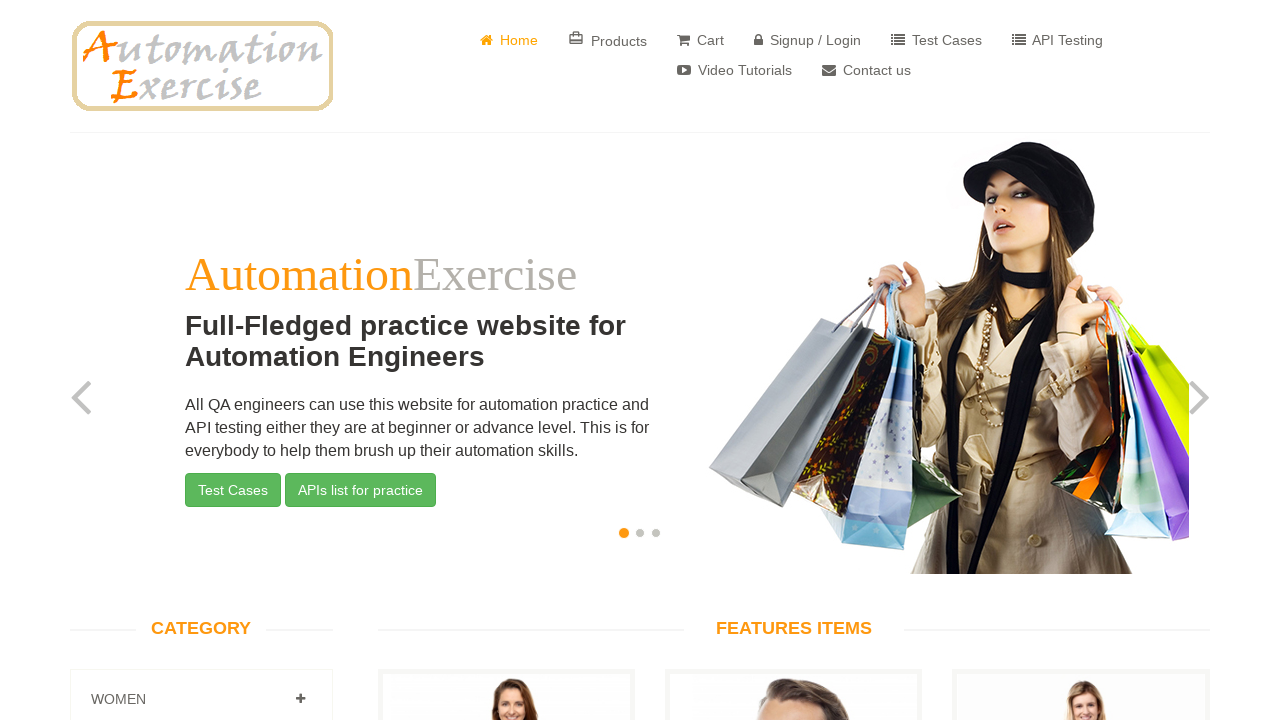

Home page loaded and body element is visible
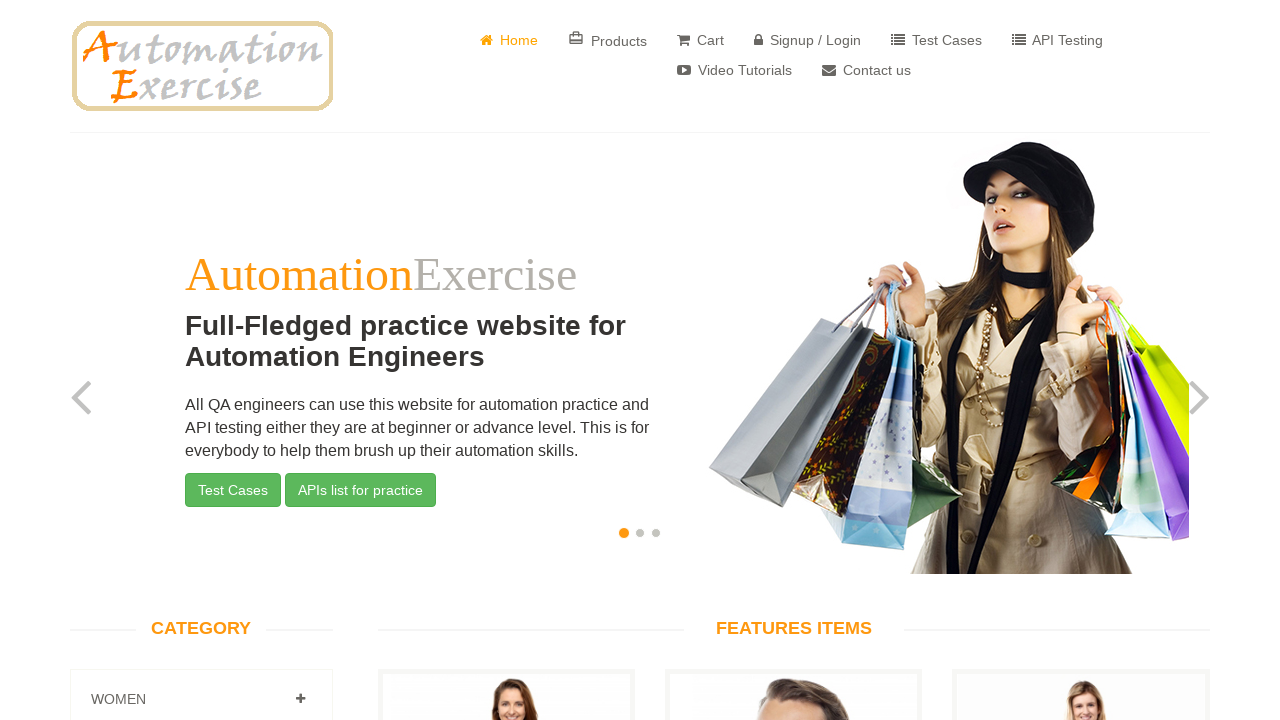

Scrolled down to footer section
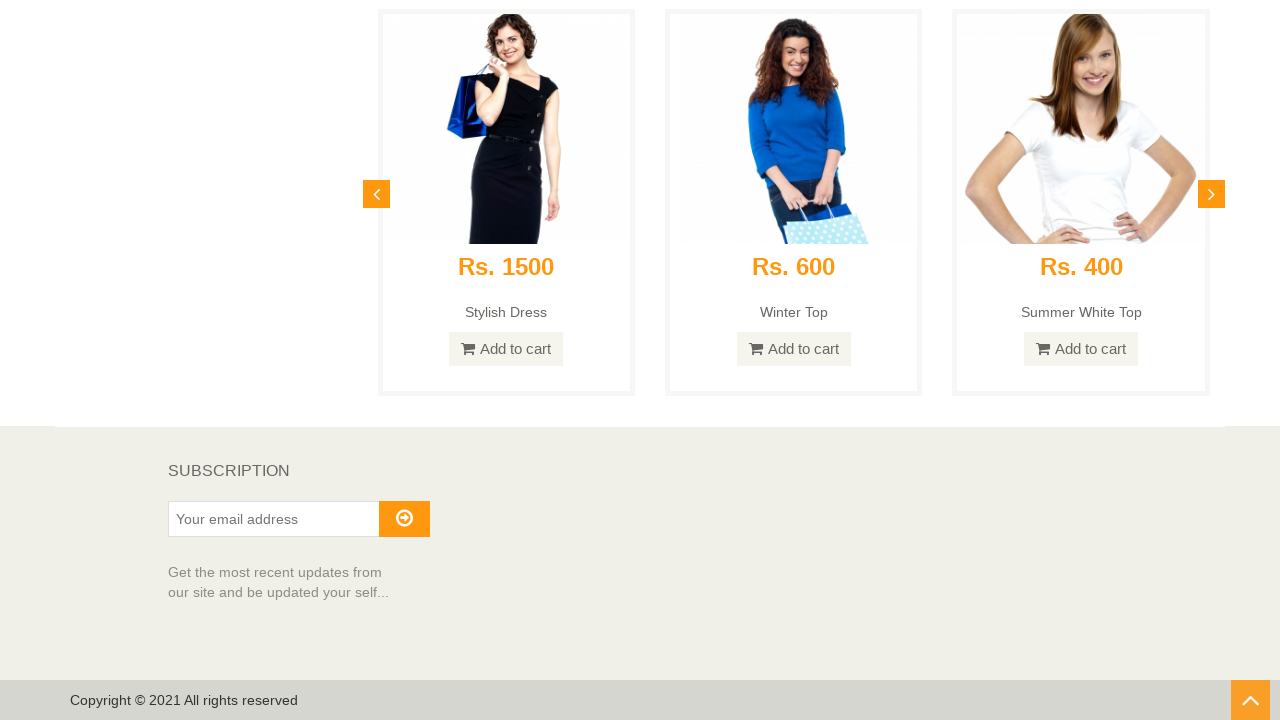

SUBSCRIPTION text is visible in footer
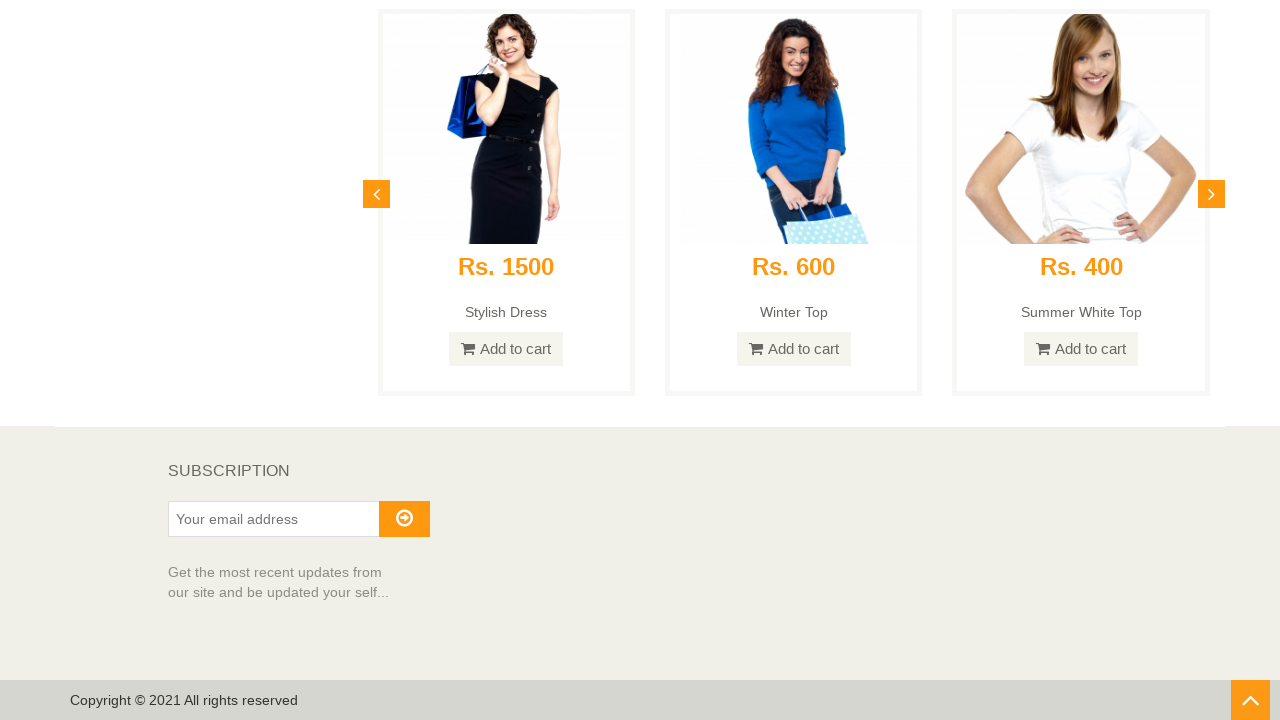

Entered email address 'subscriber_test@example.com' in subscription field on input#susbscribe_email
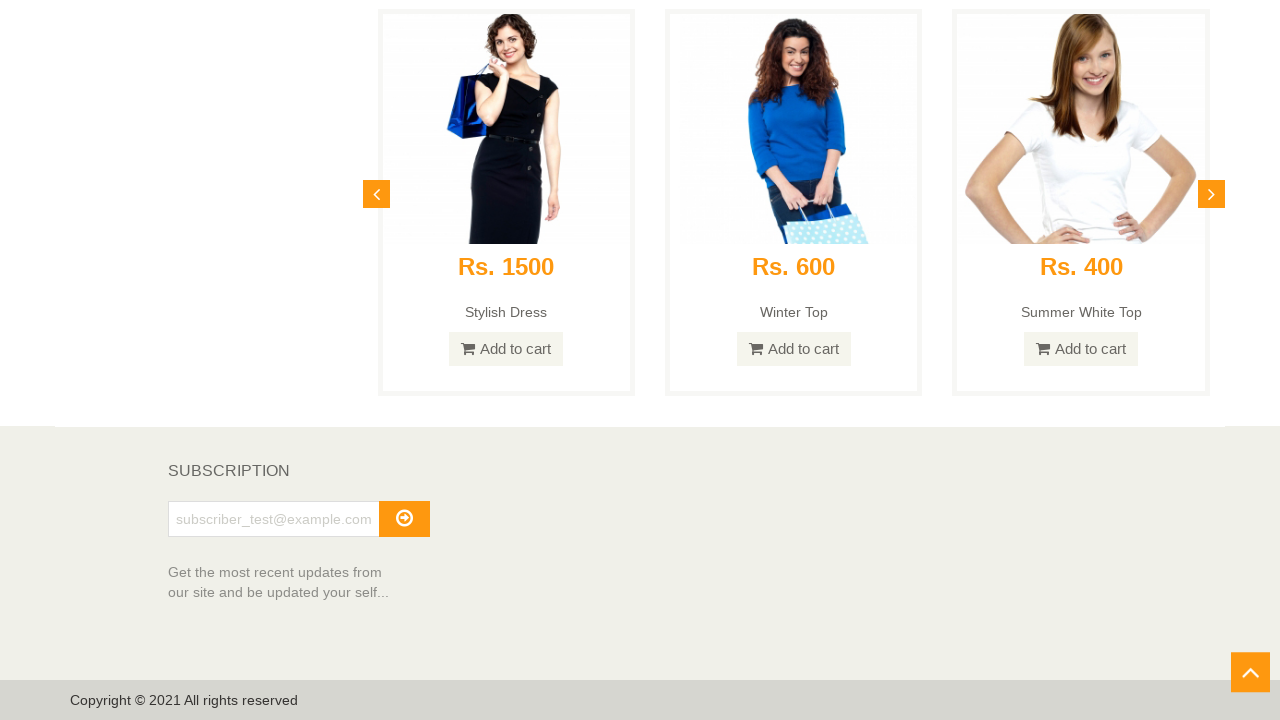

Clicked subscribe button at (404, 519) on button#subscribe
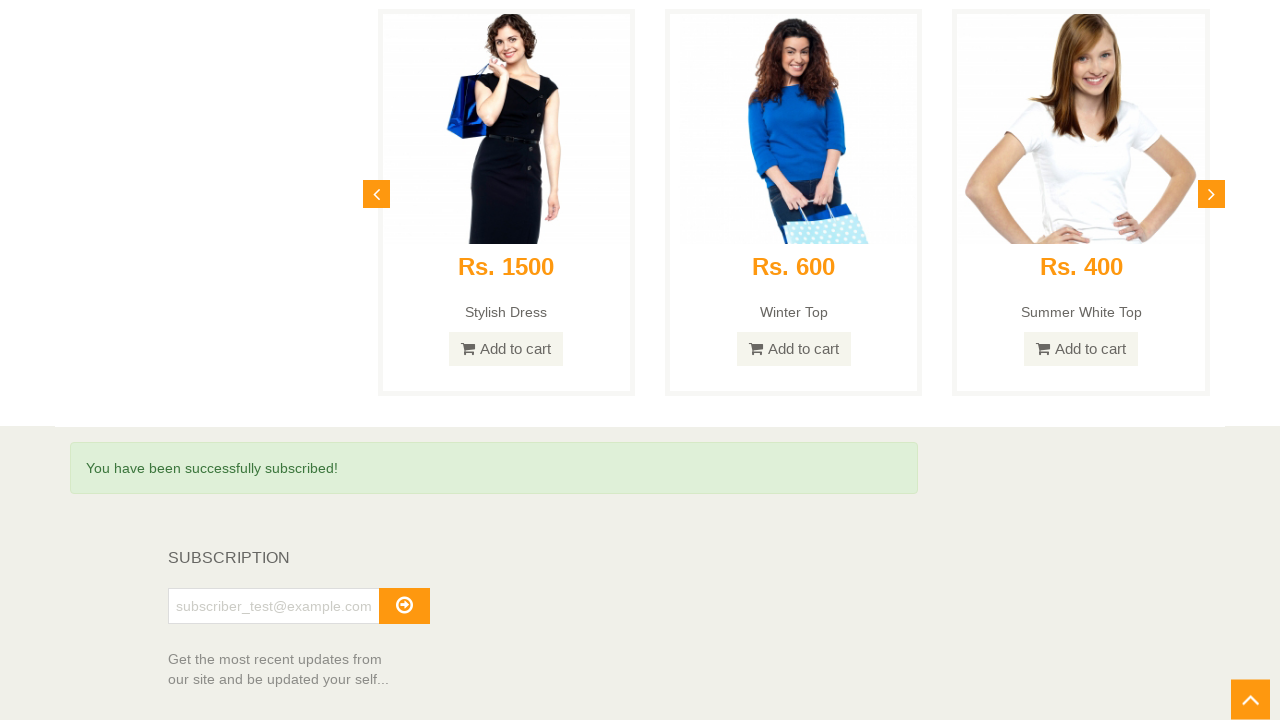

Success message 'You have been successfully subscribed!' is displayed
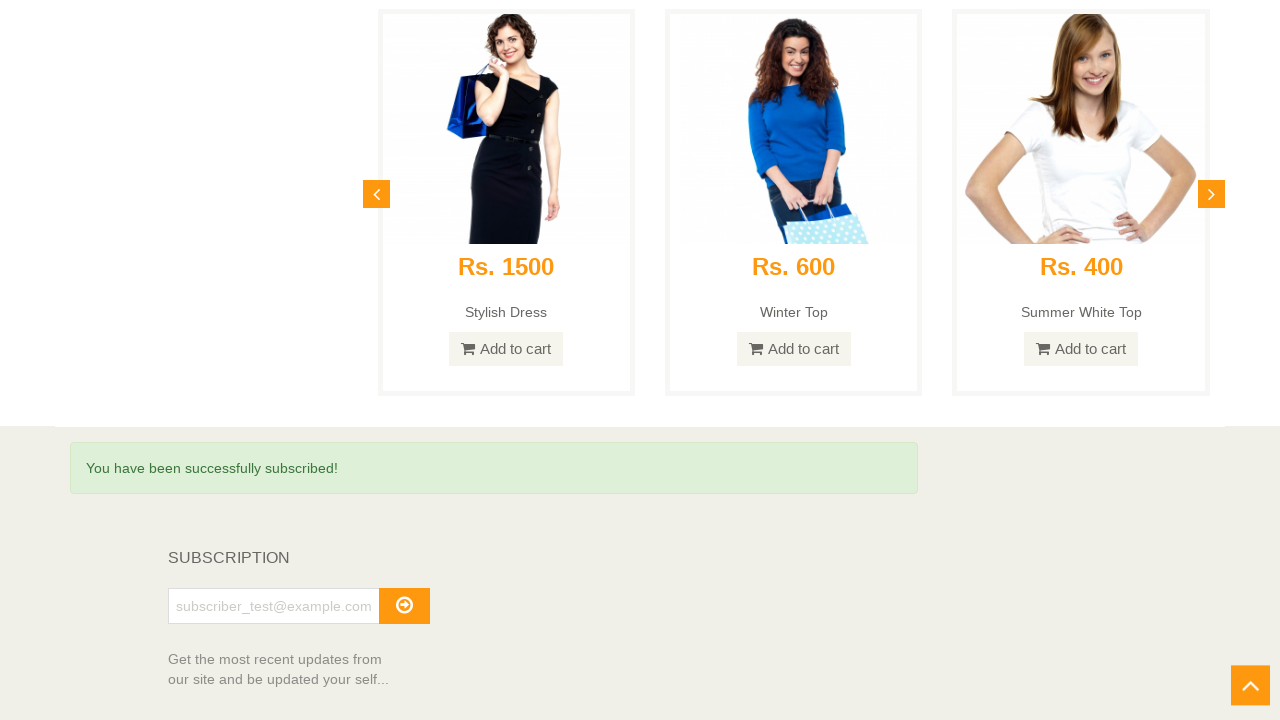

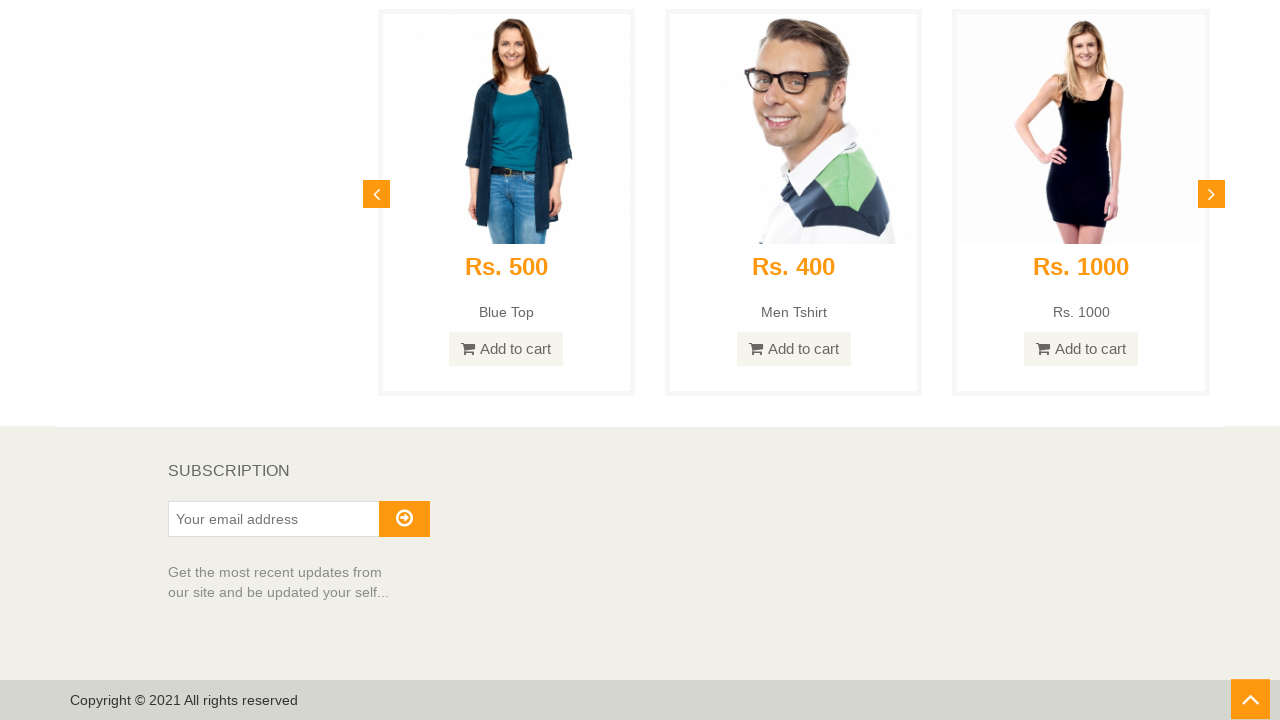